Tests that other controls (toggle, label) are hidden when editing a todo item.

Starting URL: https://demo.playwright.dev/todomvc

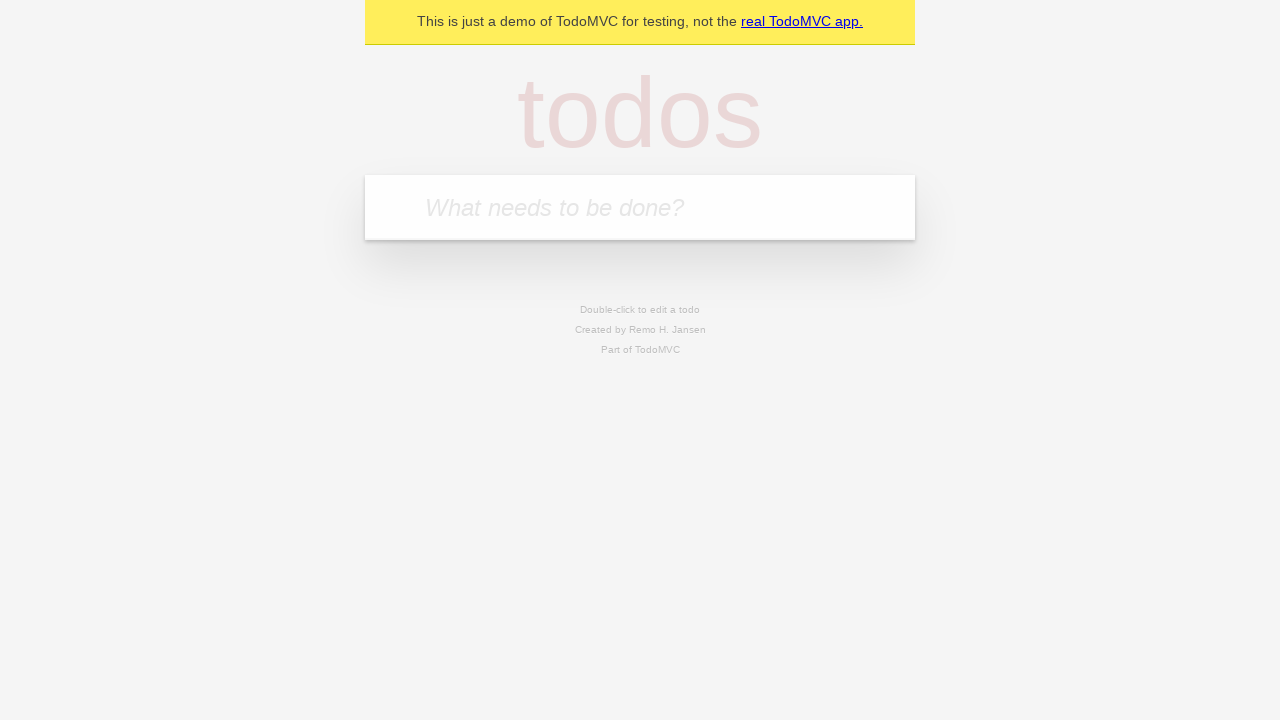

Filled new todo field with 'buy some cheese' on .new-todo
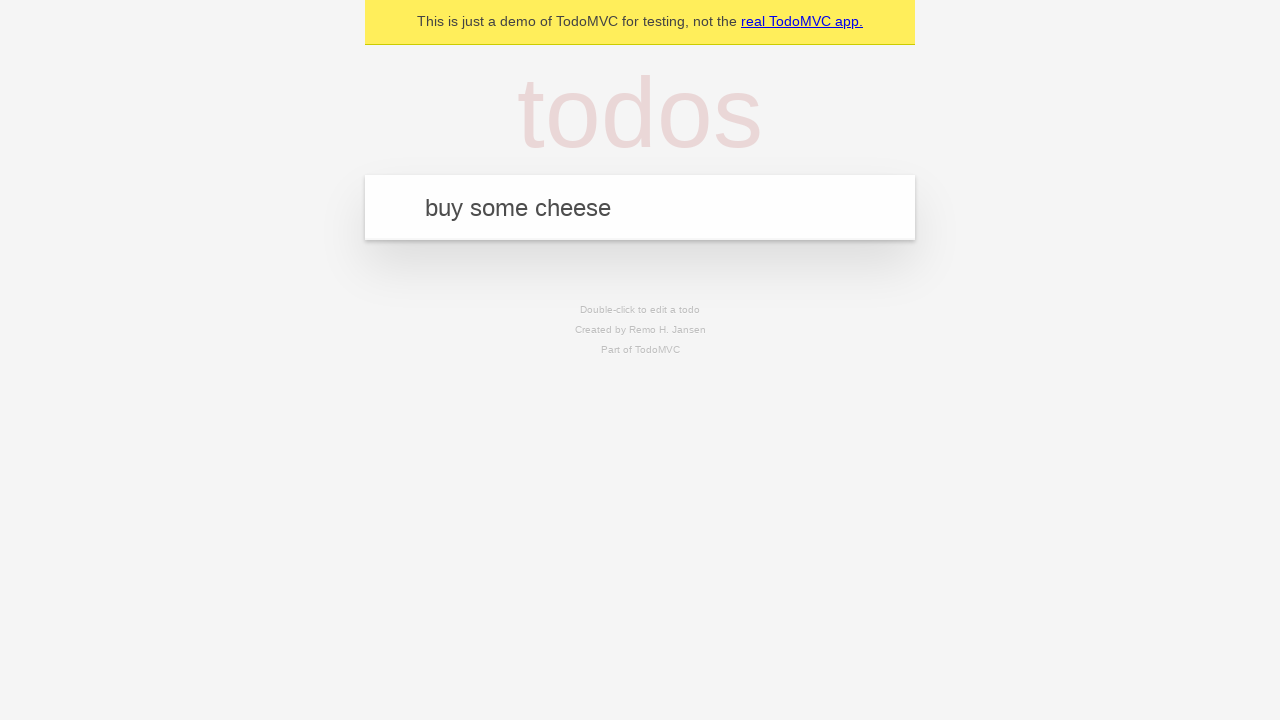

Pressed Enter to add first todo on .new-todo
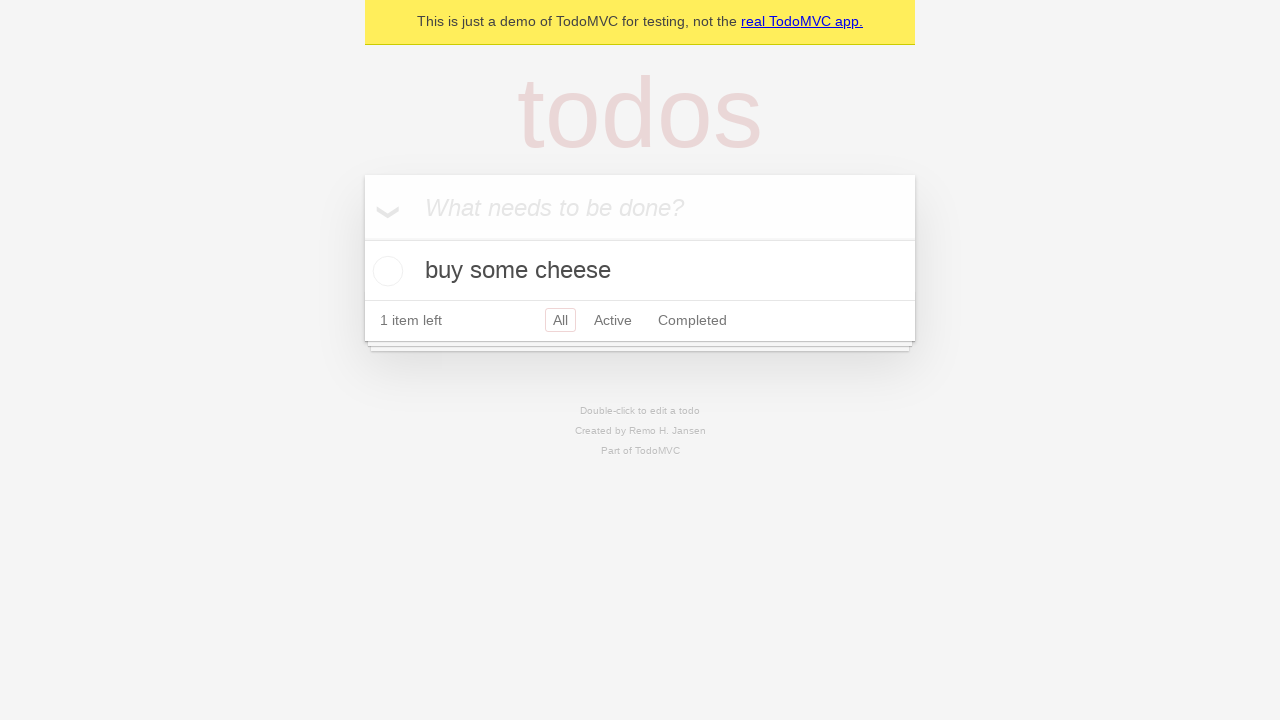

Filled new todo field with 'feed the cat' on .new-todo
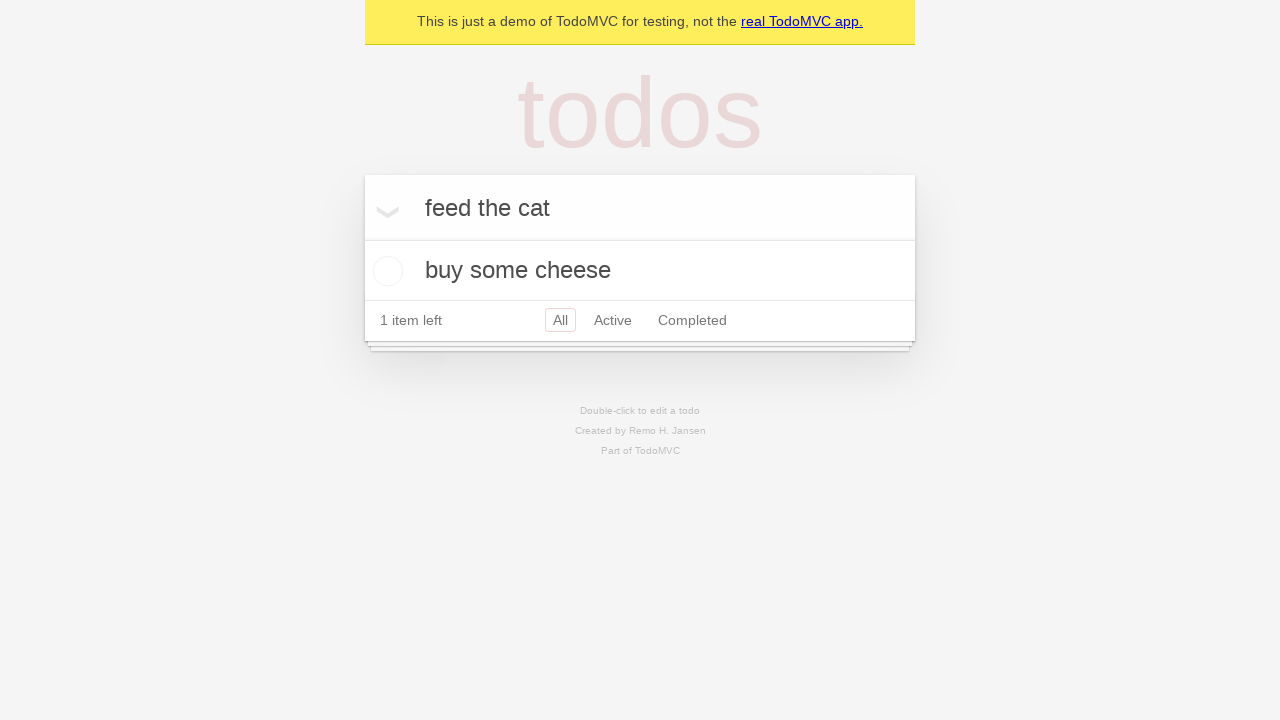

Pressed Enter to add second todo on .new-todo
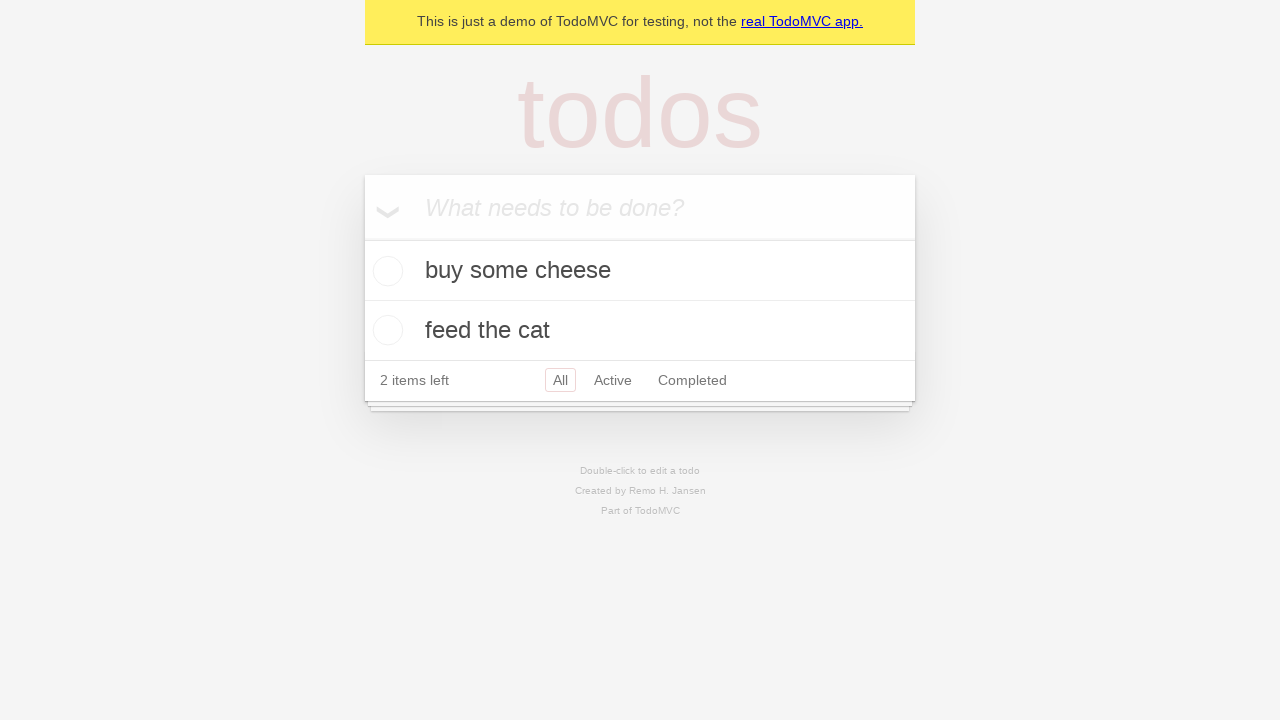

Filled new todo field with 'book a doctors appointment' on .new-todo
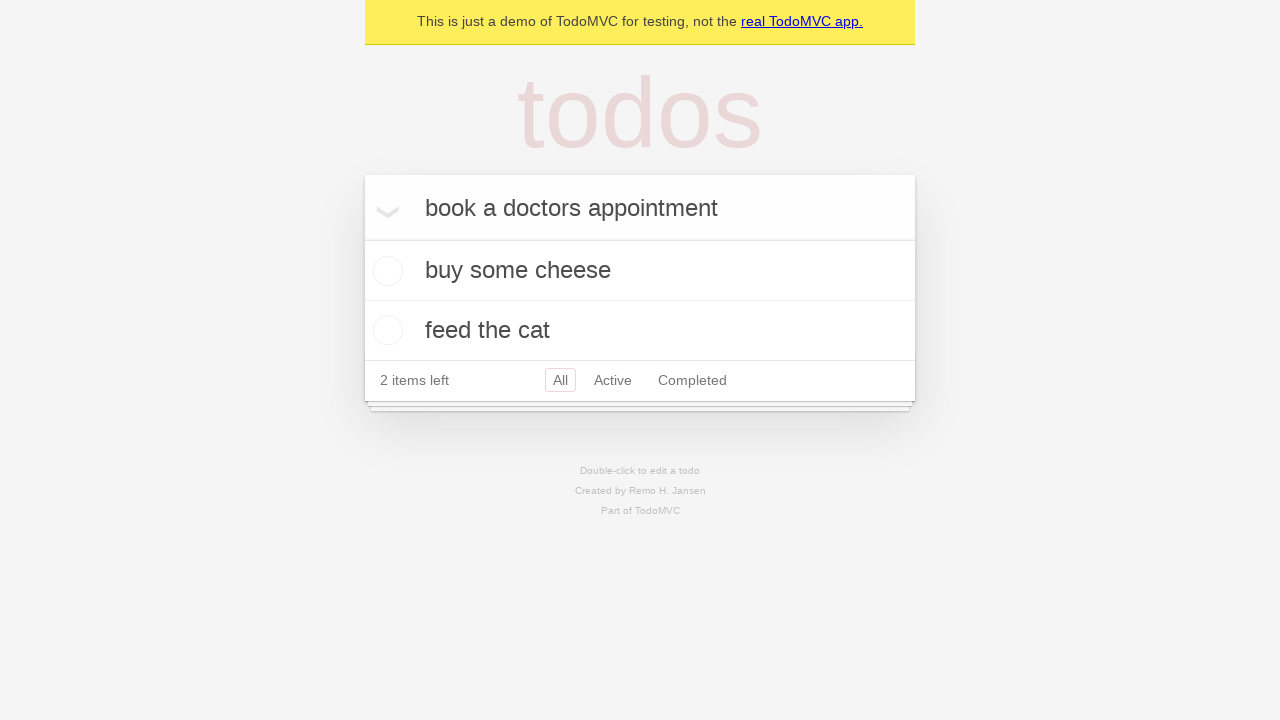

Pressed Enter to add third todo on .new-todo
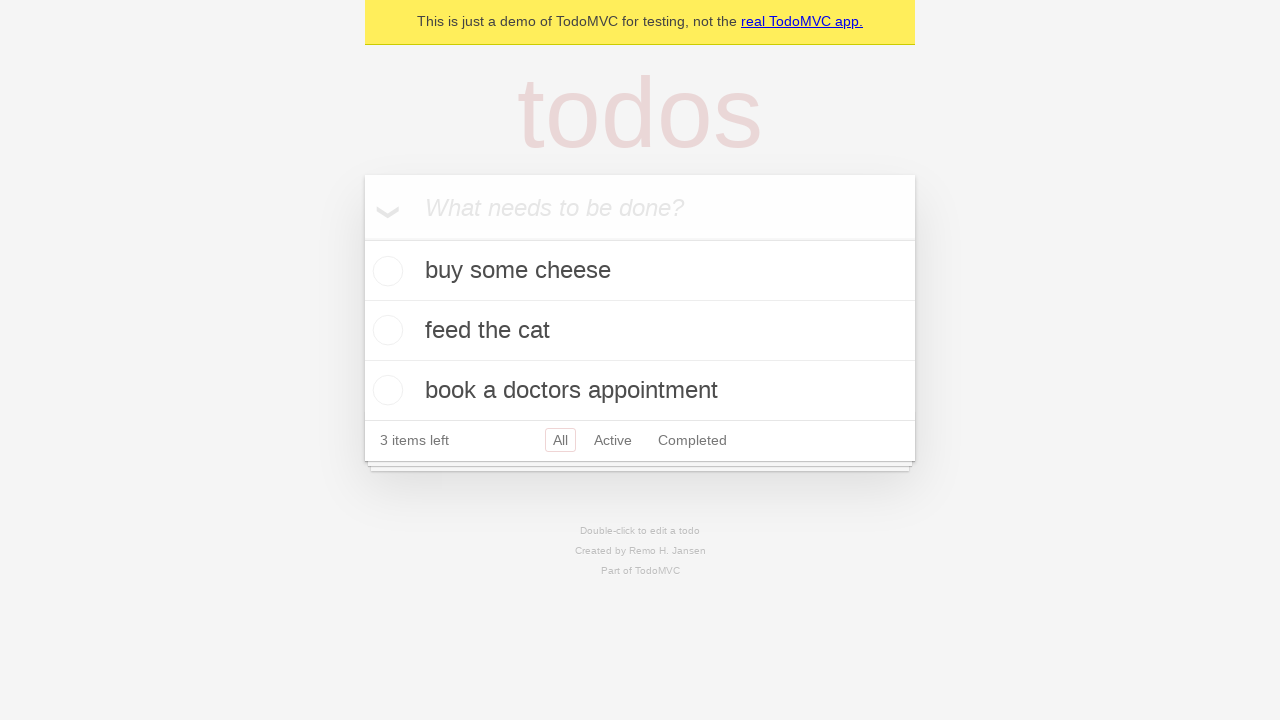

Waited for all three todo items to be added to the list
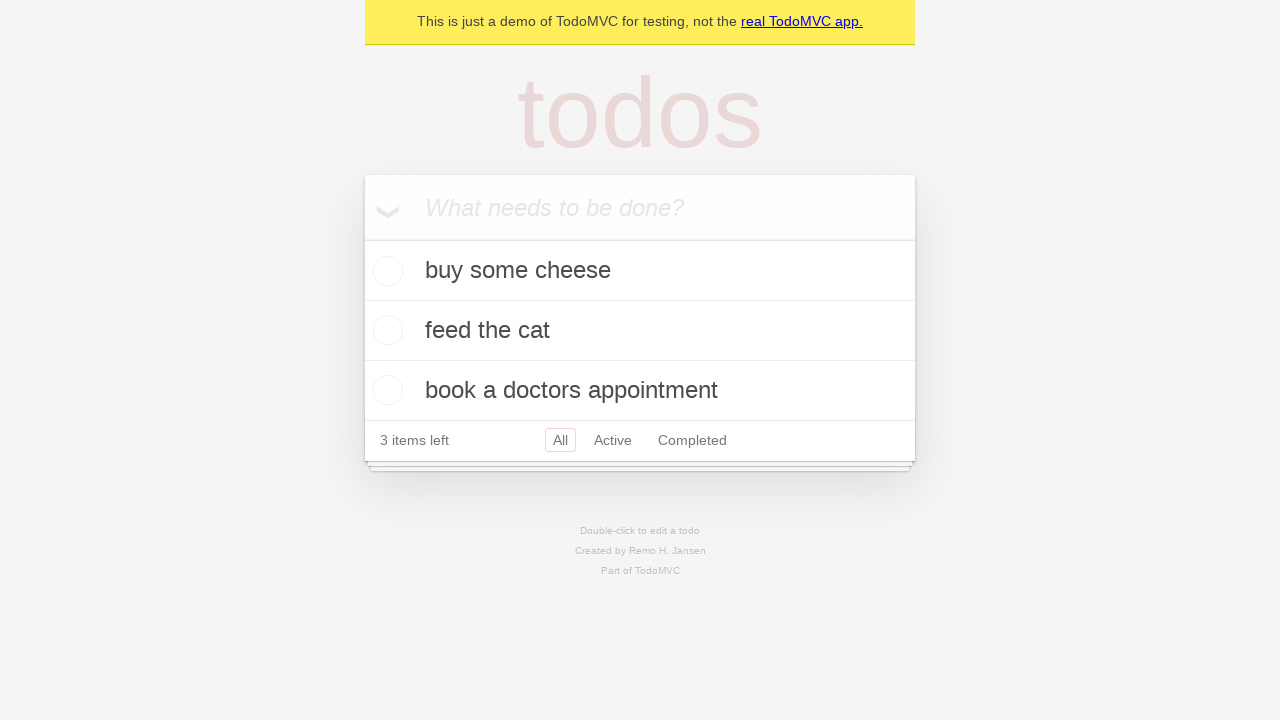

Double-clicked second todo item to enter edit mode at (640, 331) on .todo-list li >> nth=1
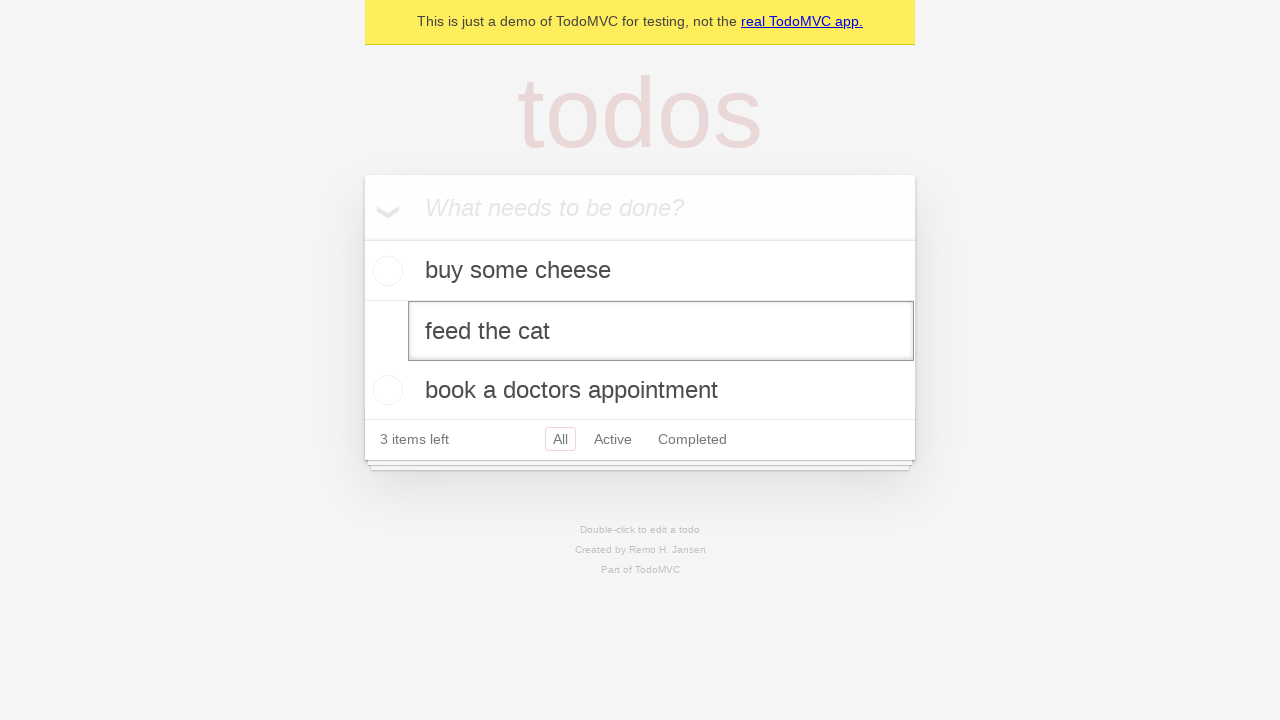

Edit mode activated - input field is now visible
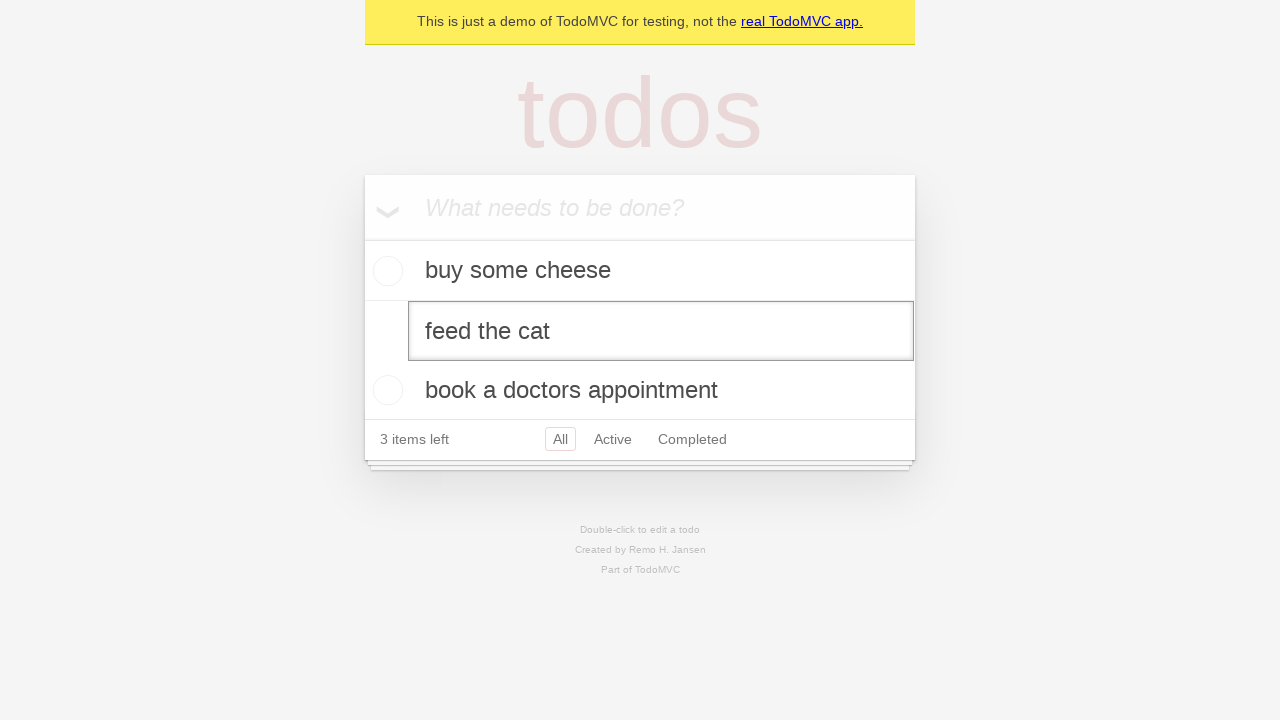

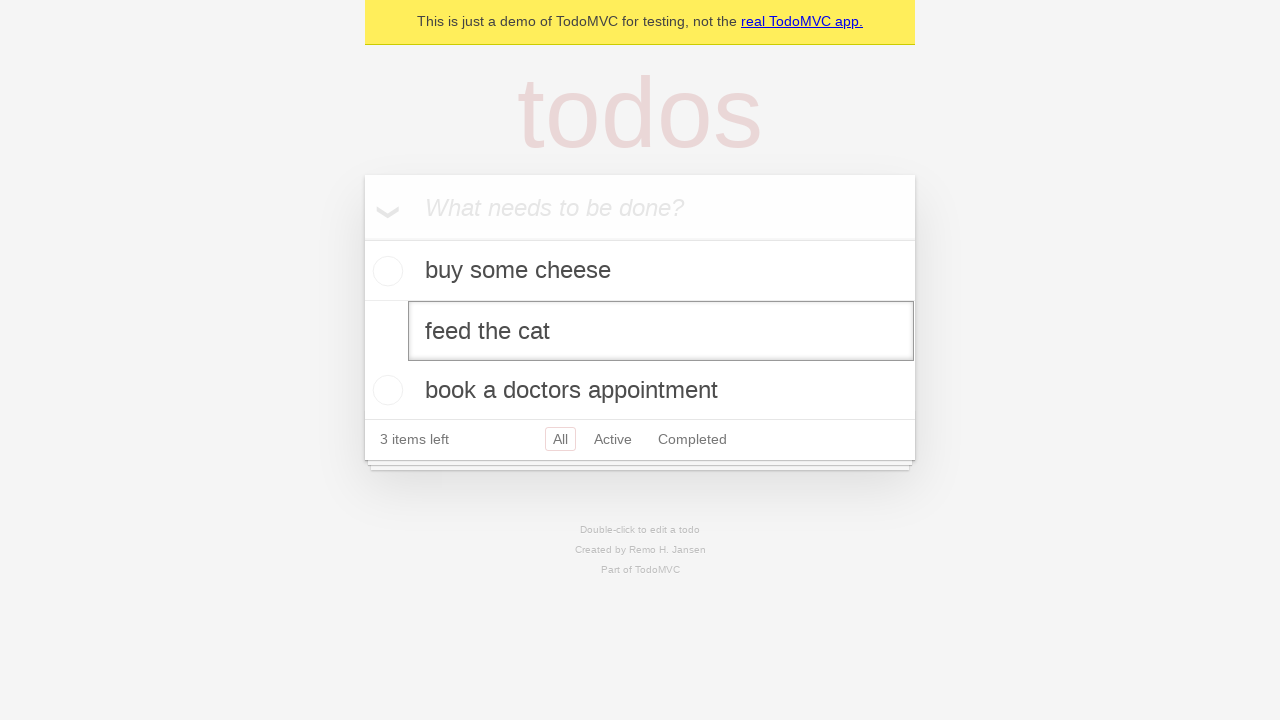